Tests drag and drop functionality on jQuery UI demo page by dragging an element and dropping it onto a target area

Starting URL: https://jqueryui.com/droppable/

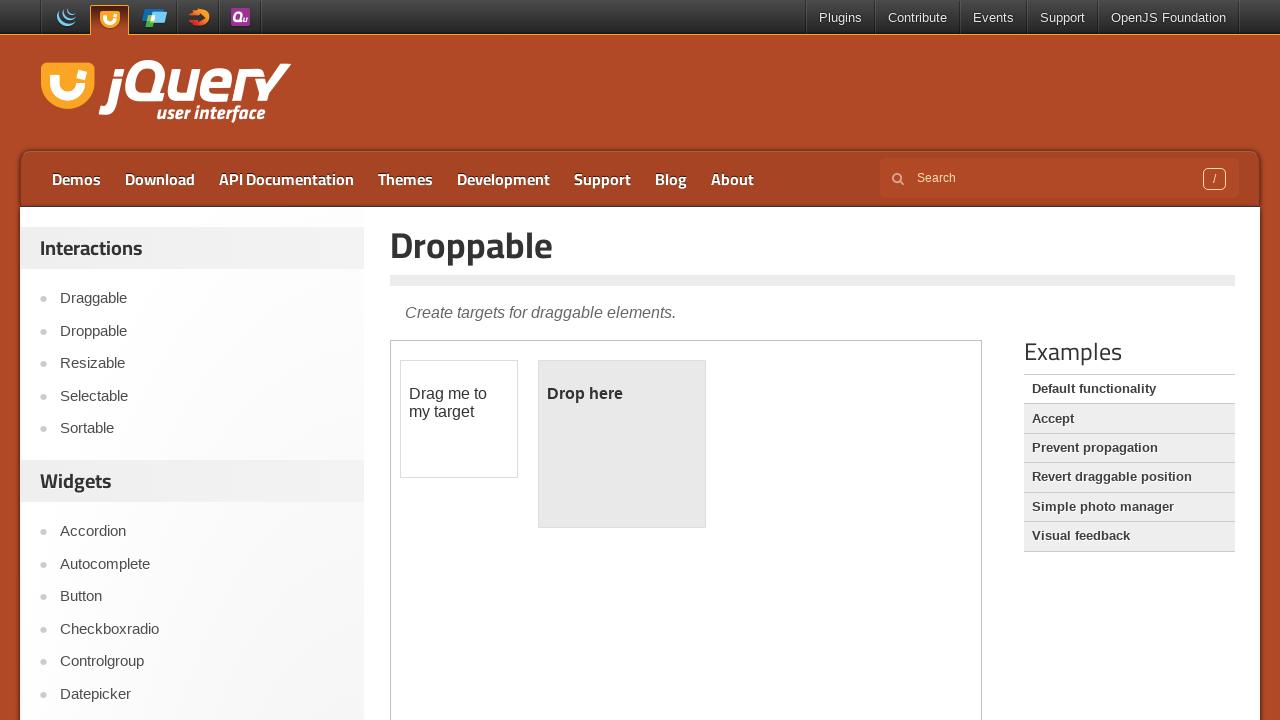

Scrolled draggable element into view within iframe
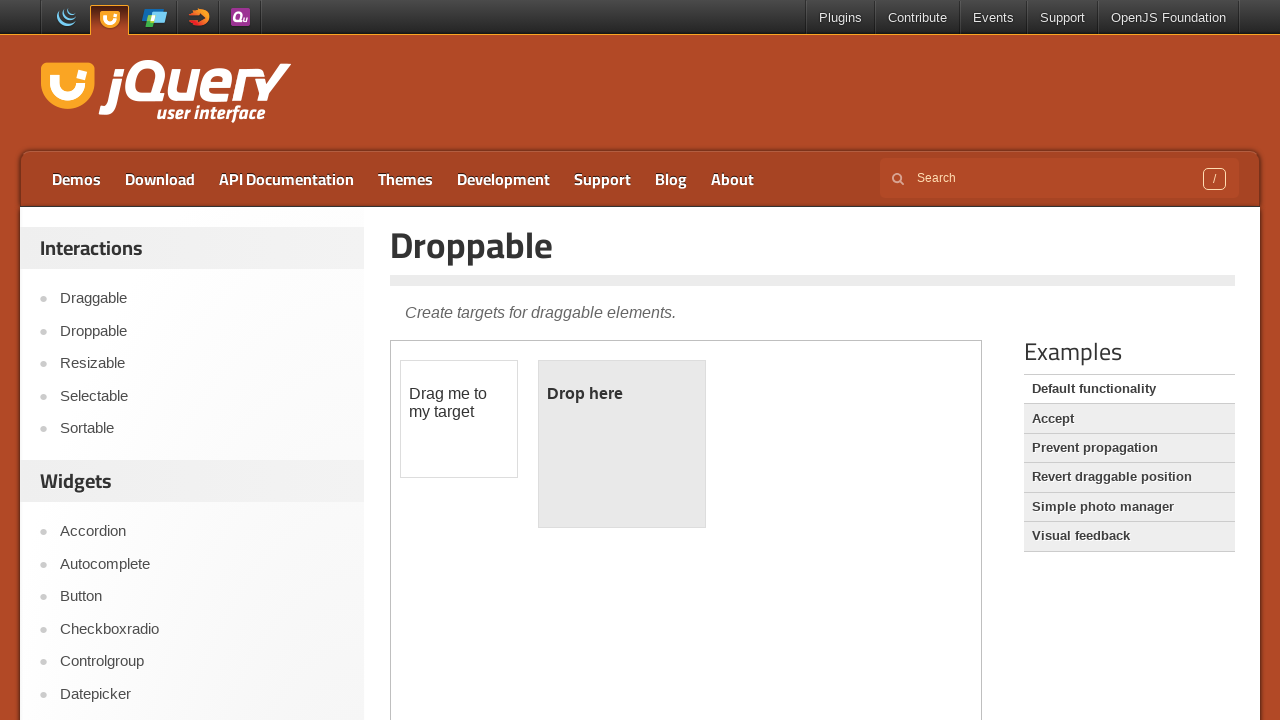

Located draggable element (#draggable) in iframe
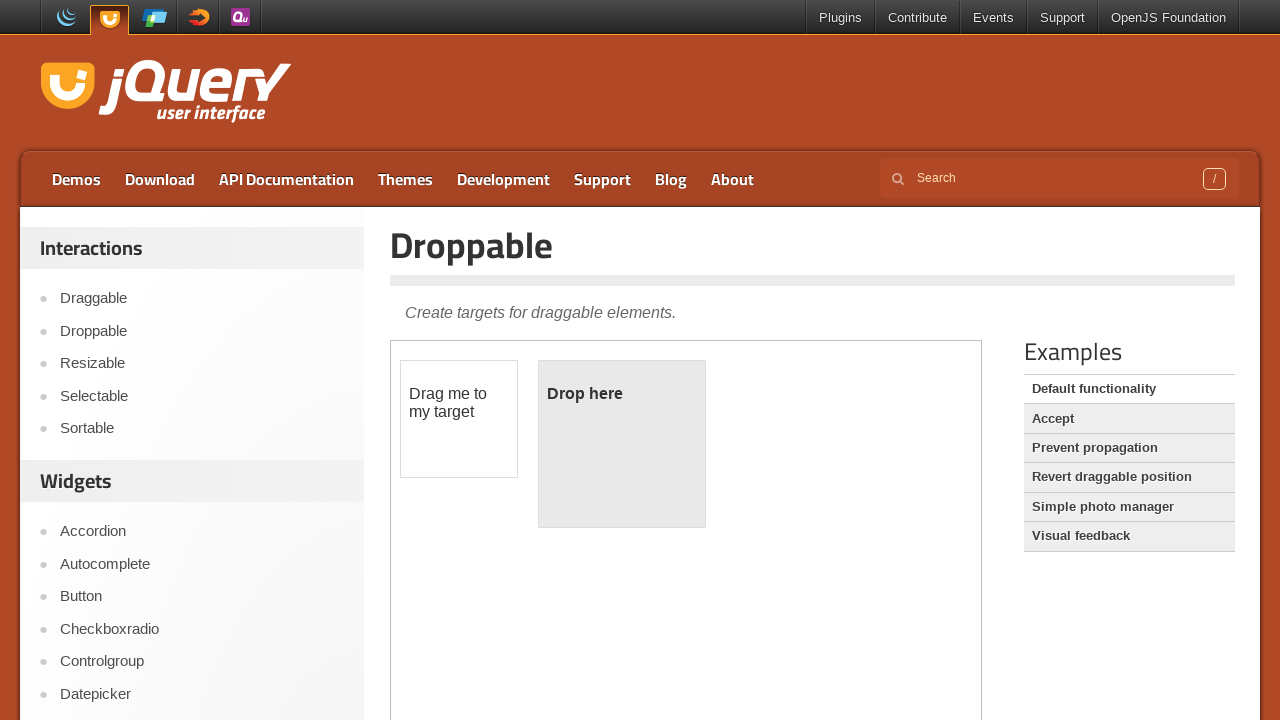

Located droppable target element (#droppable) in iframe
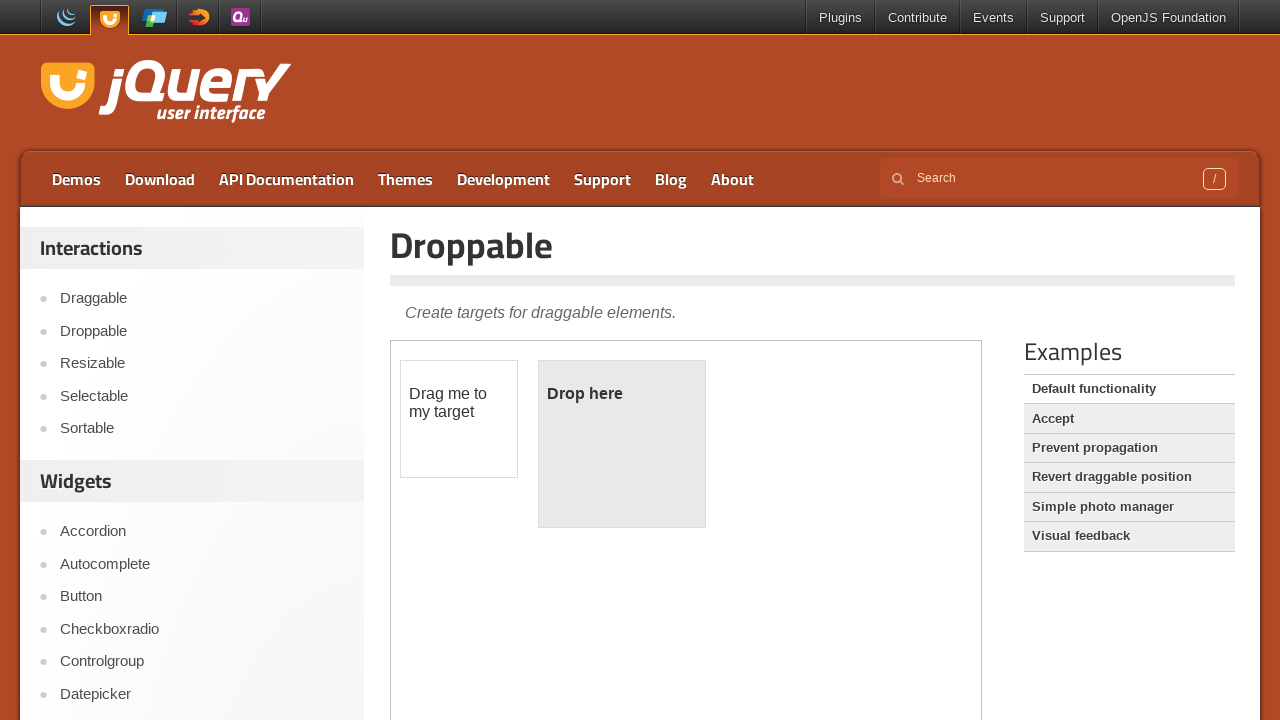

Dragged element from #draggable to #droppable target area at (622, 444)
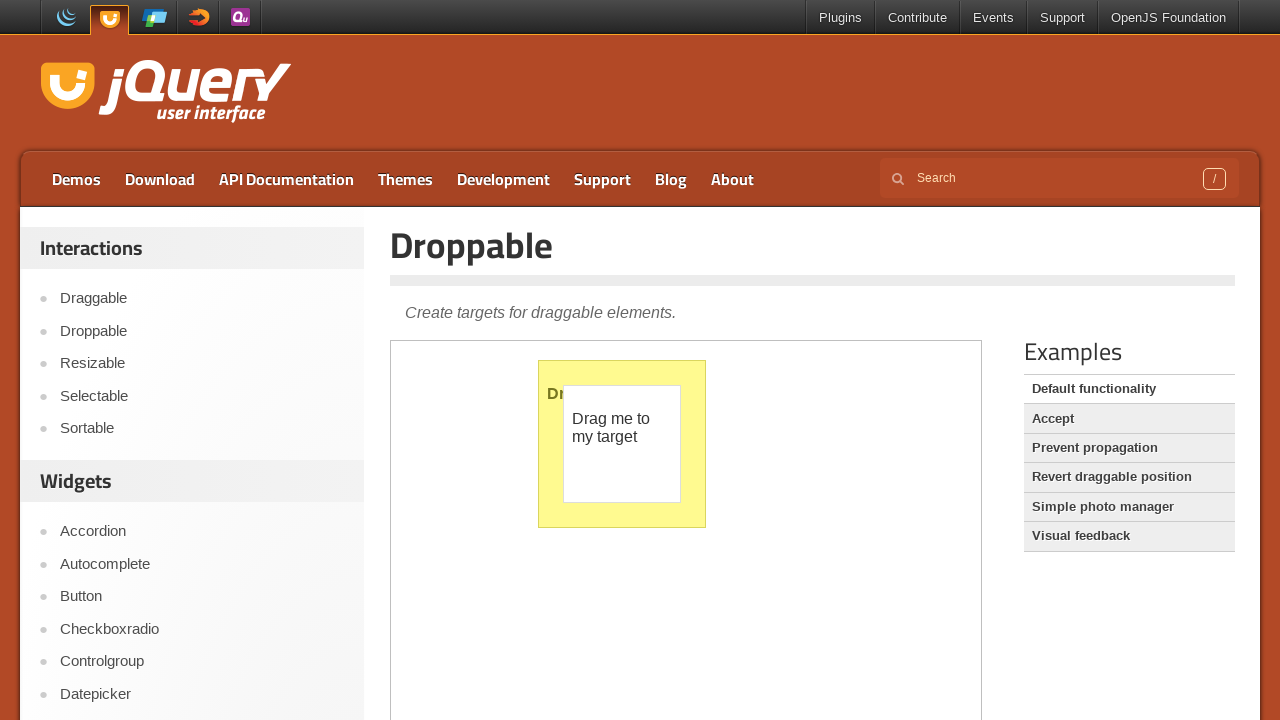

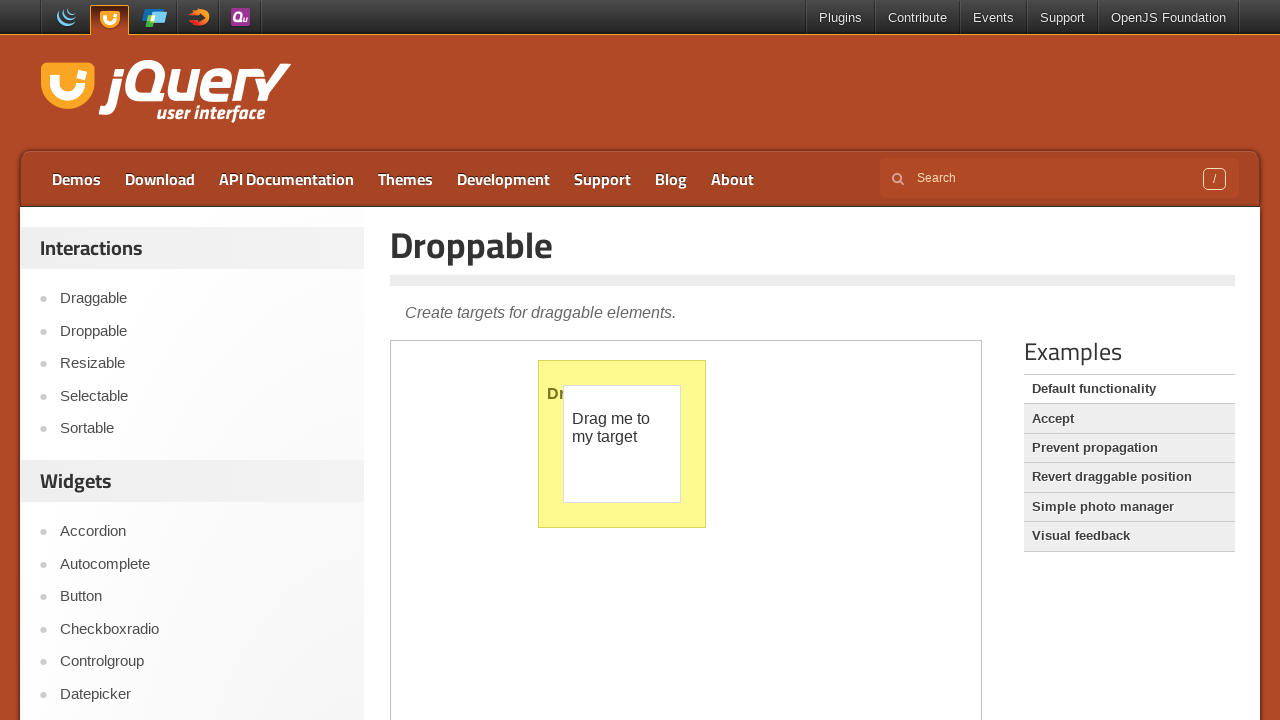